Tests radio button functionality by iterating through all radio buttons and clicking each one to select it.

Starting URL: https://kristinek.github.io/site/examples/actions

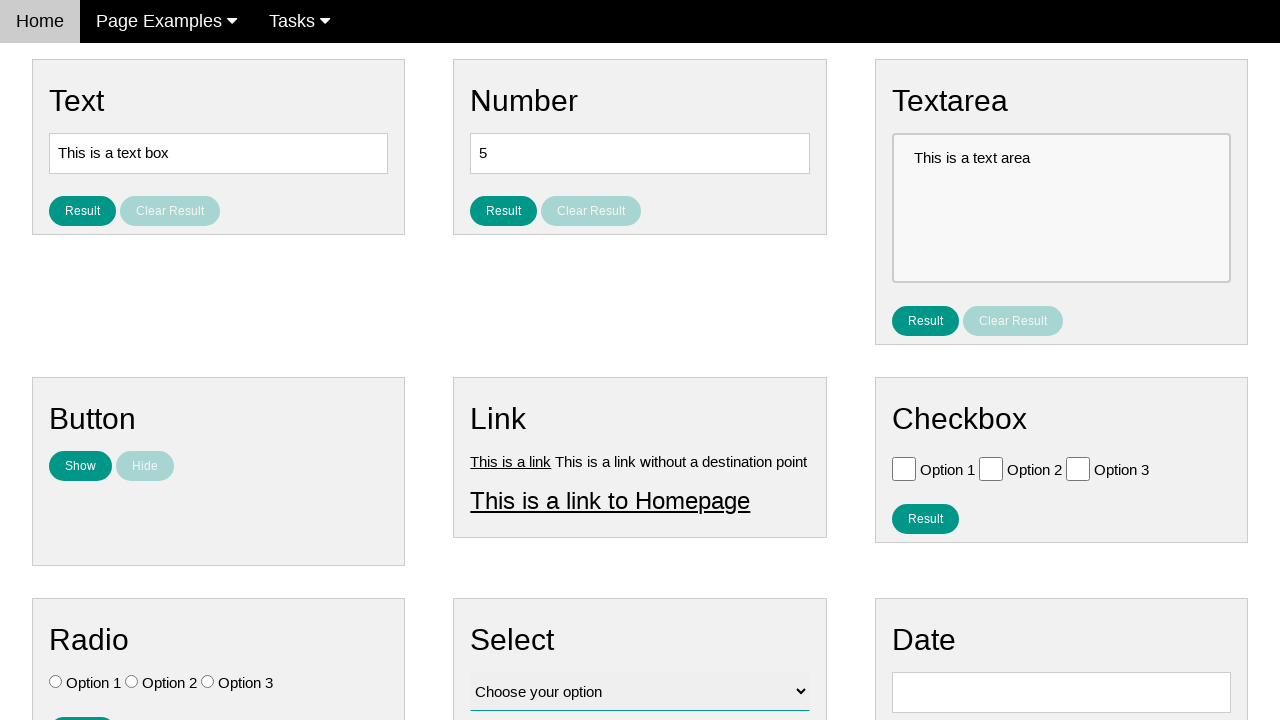

Navigated to radio button actions example page
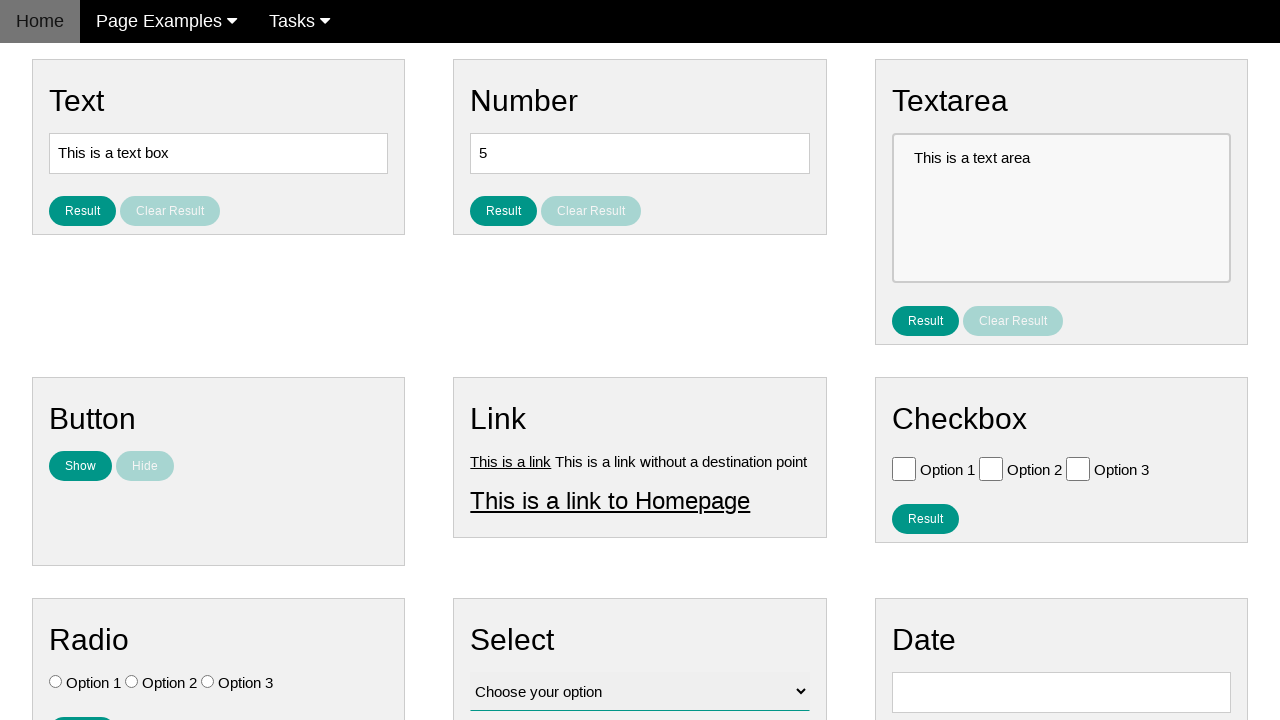

Located all radio buttons on the page
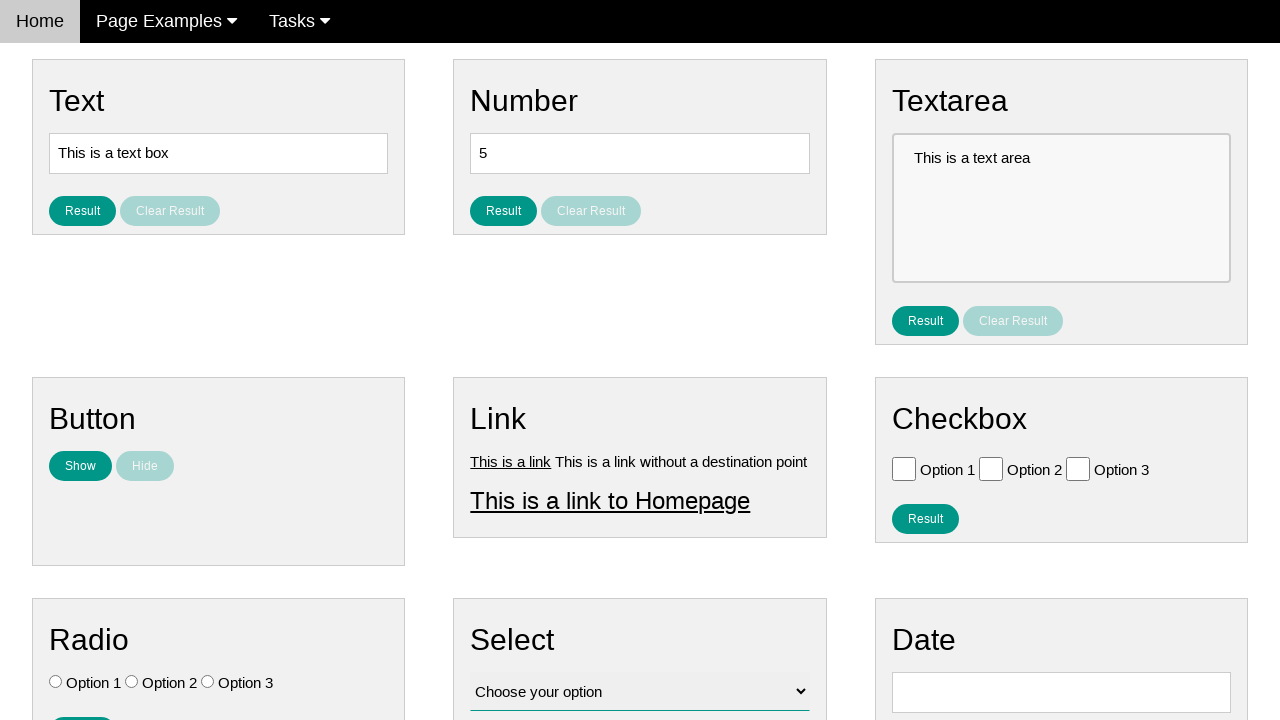

Clicked a radio button to select it at (56, 682) on input[type='radio'] >> nth=0
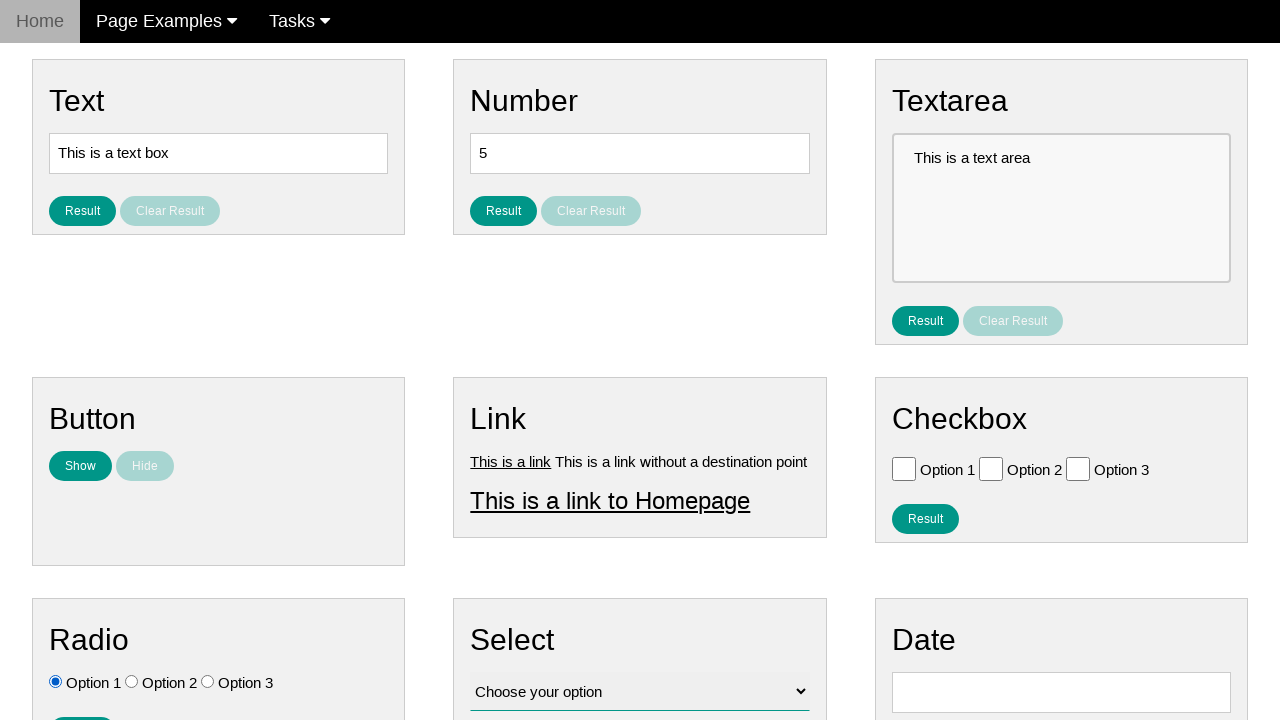

Clicked a radio button to select it at (132, 682) on input[type='radio'] >> nth=1
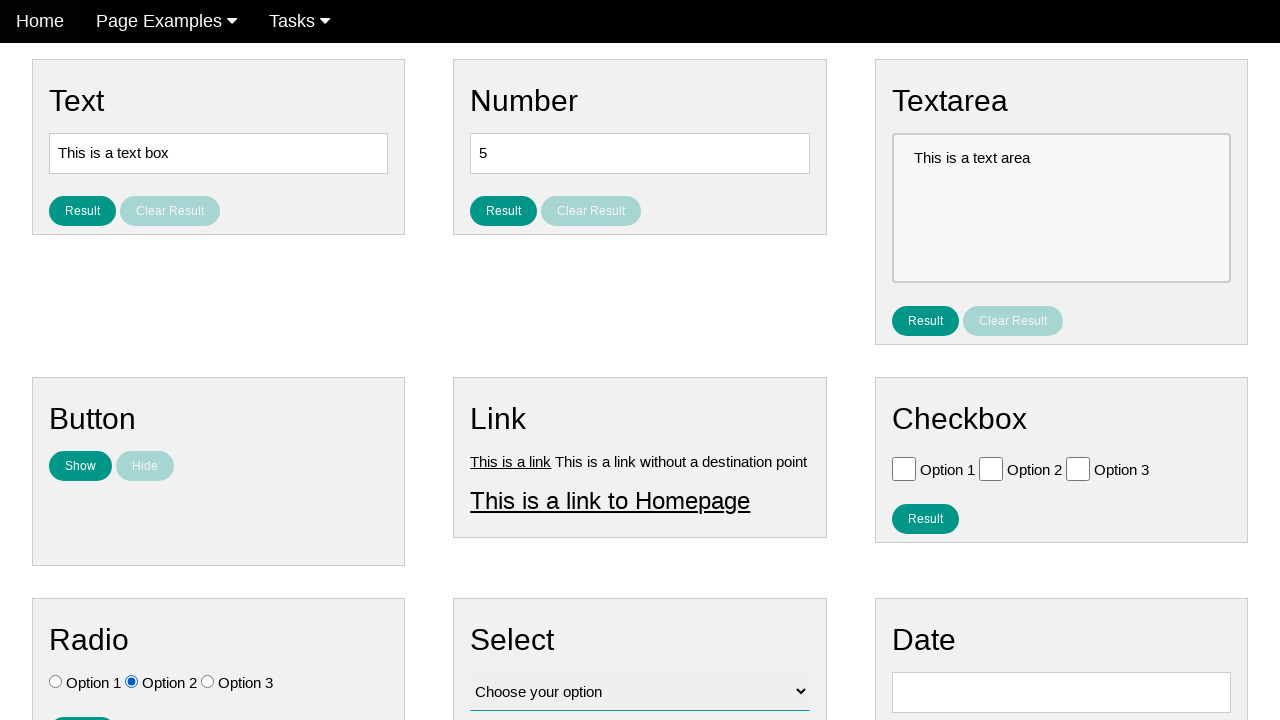

Clicked a radio button to select it at (208, 682) on input[type='radio'] >> nth=2
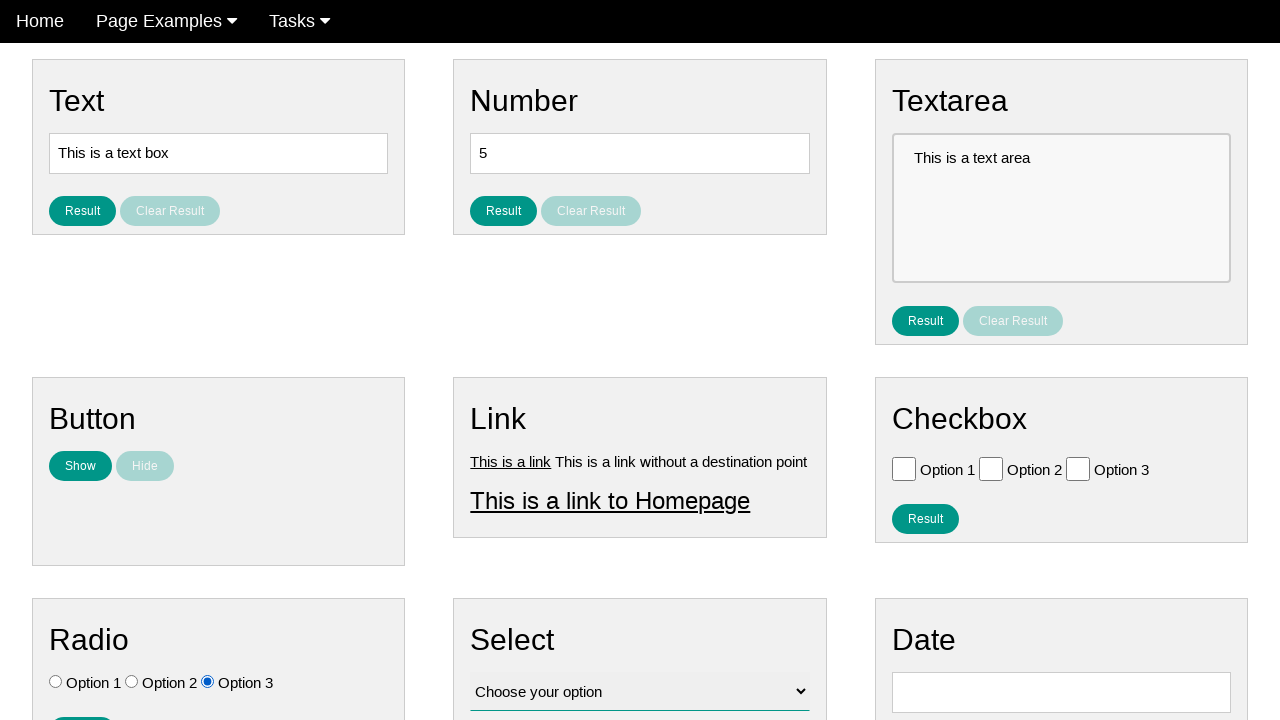

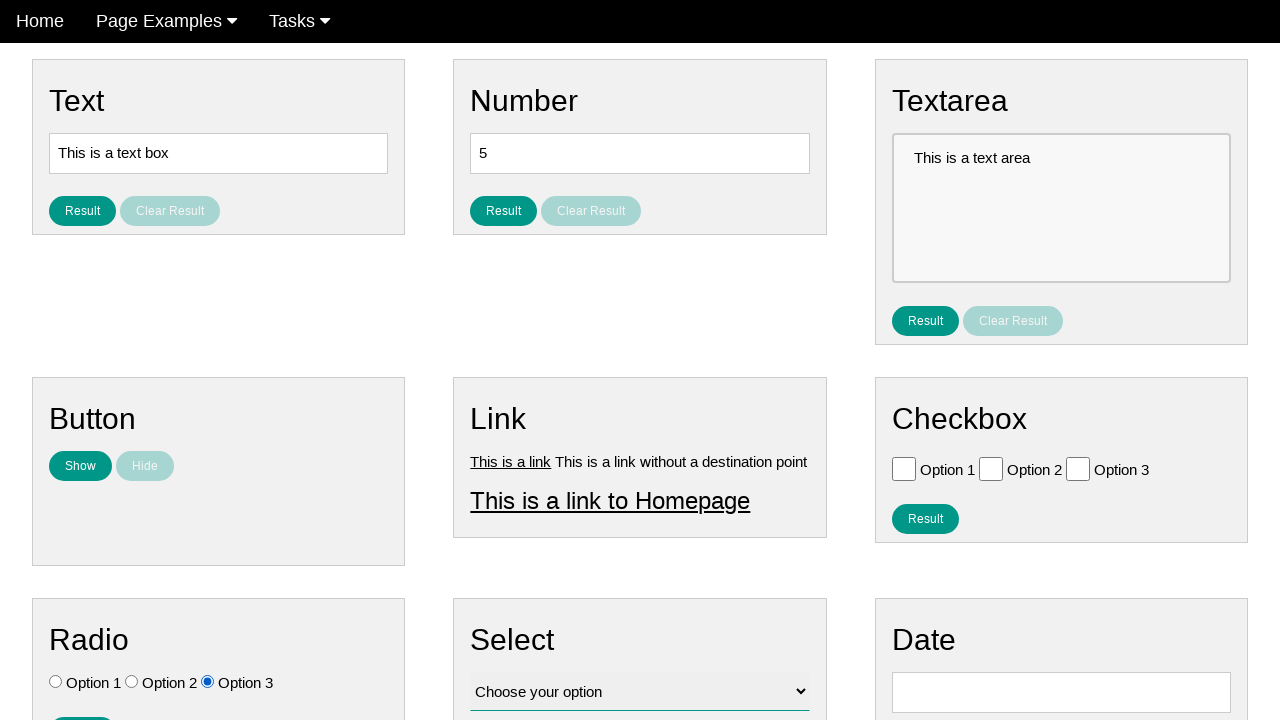